Tests the registration button on egov.danang.gov.vn by verifying it becomes enabled after accepting terms checkbox and checking its color changes

Starting URL: https://egov.danang.gov.vn/reg

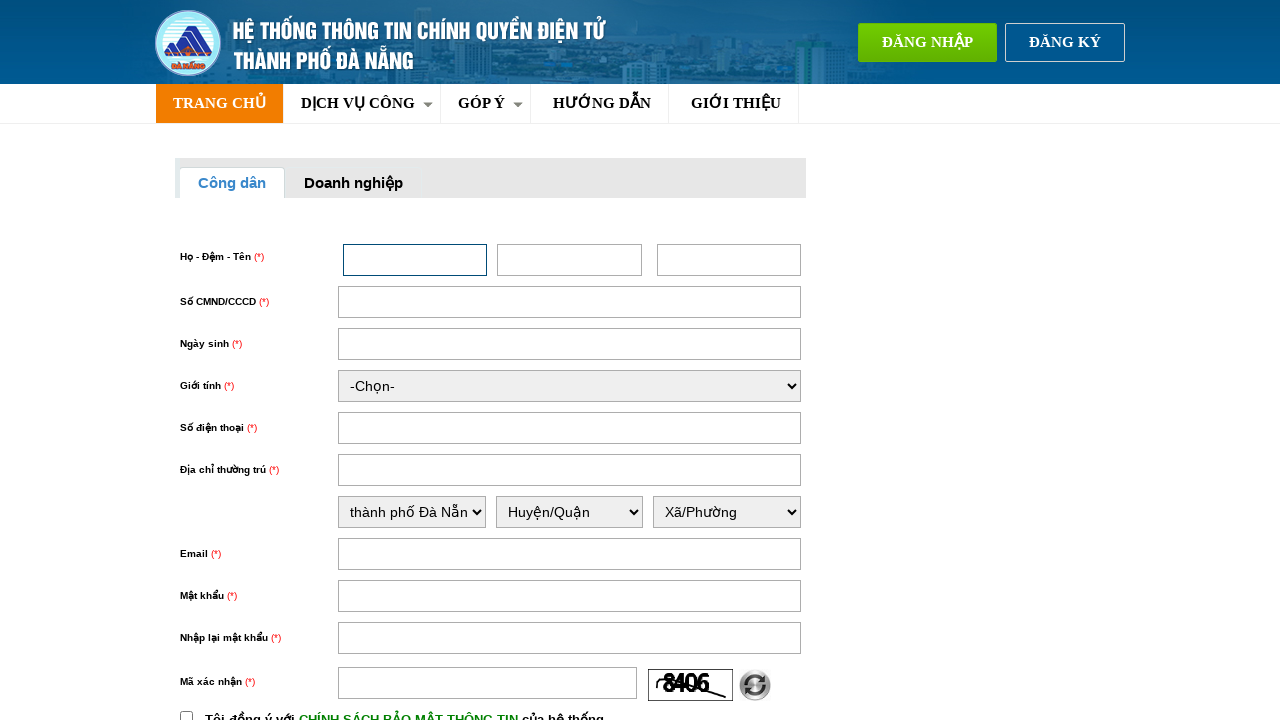

Located the register button element
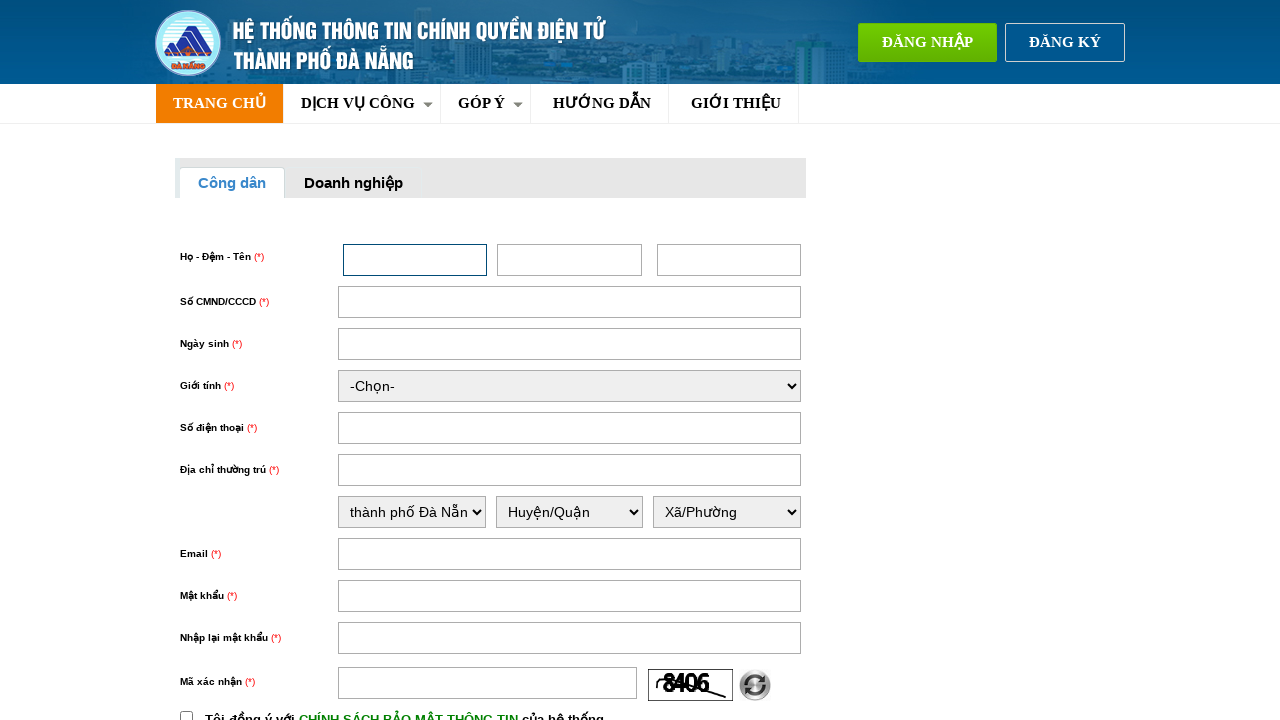

Verified that register button is disabled initially
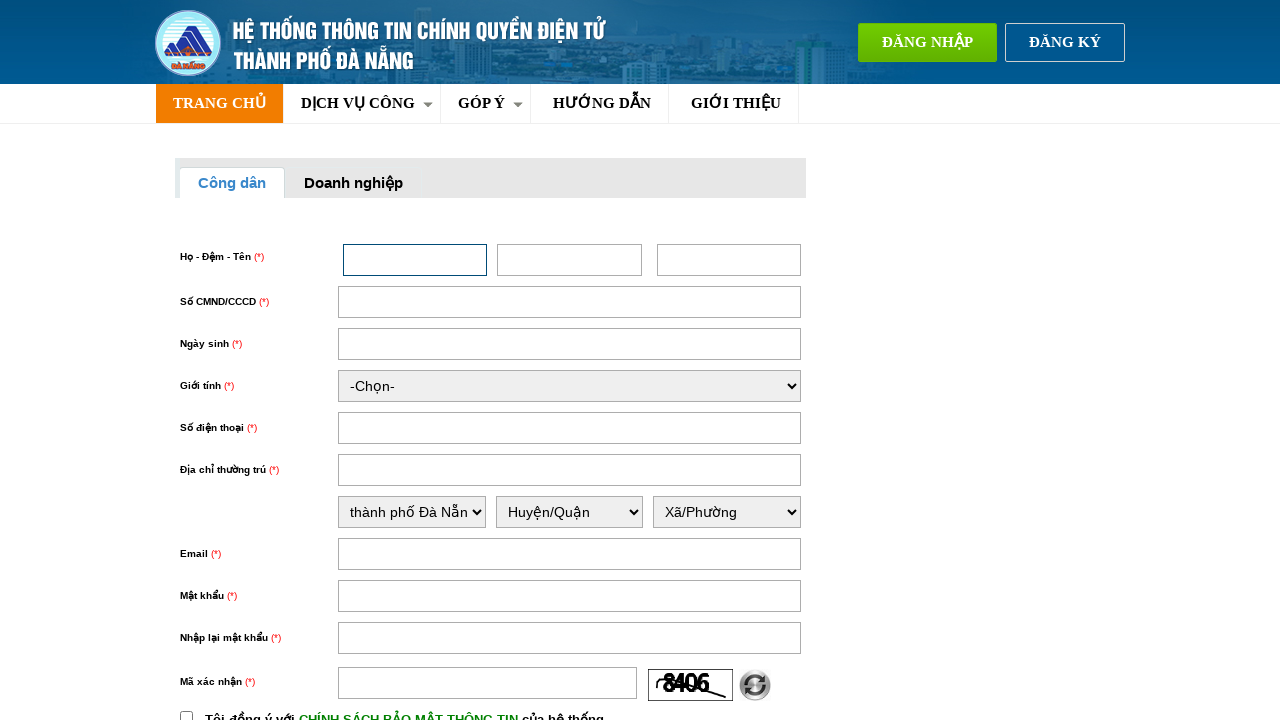

Clicked on terms and conditions checkbox at (186, 714) on input#chinhSach
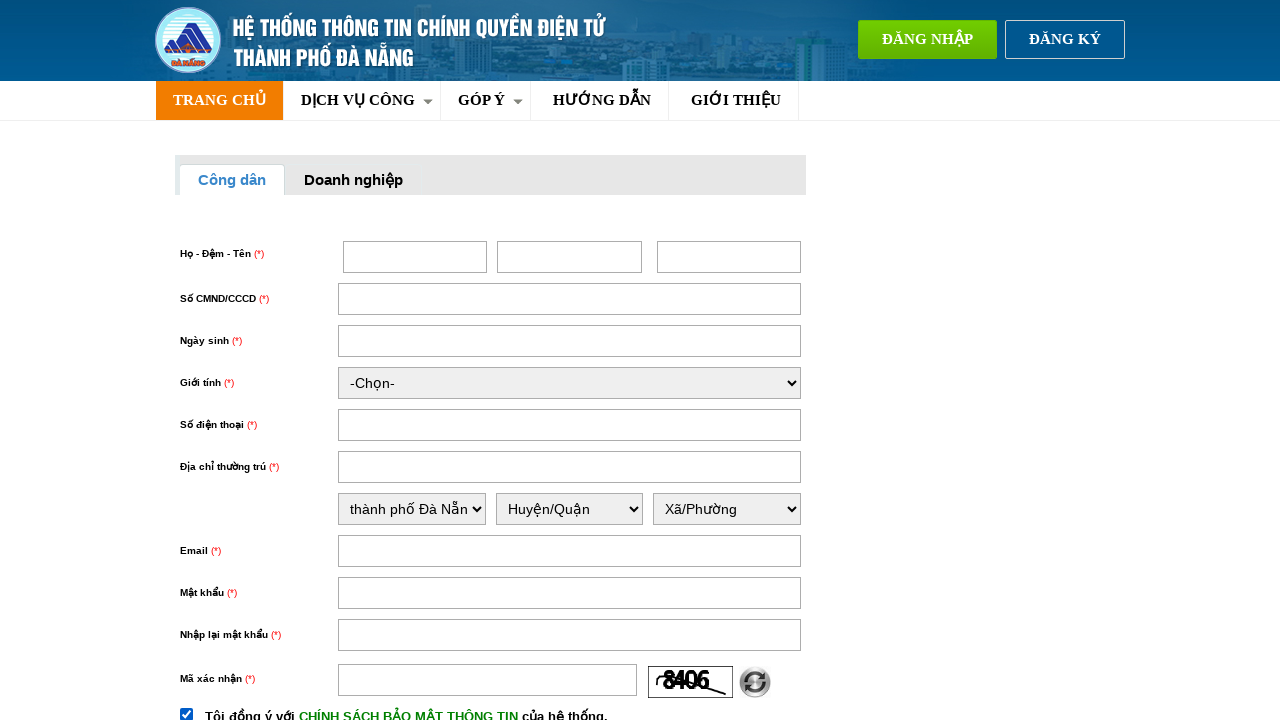

Verified that register button is now enabled after accepting terms
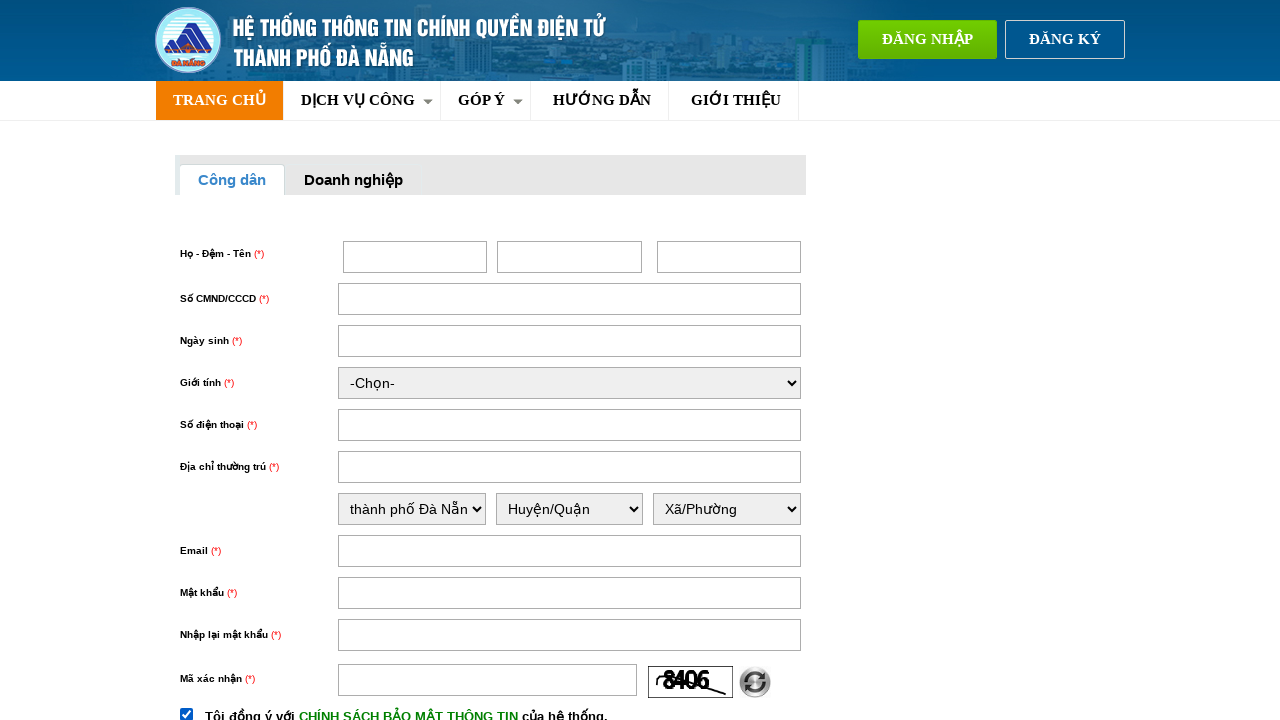

Retrieved register button background color: rgb(239, 90, 0)
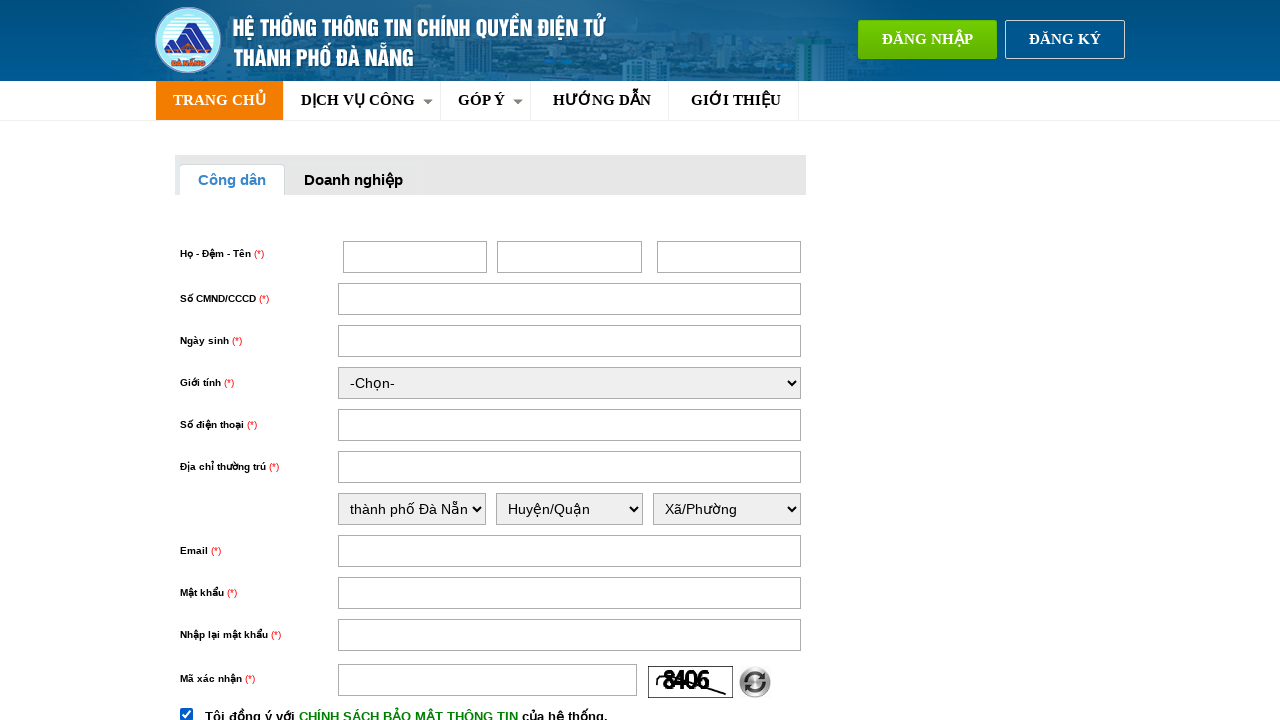

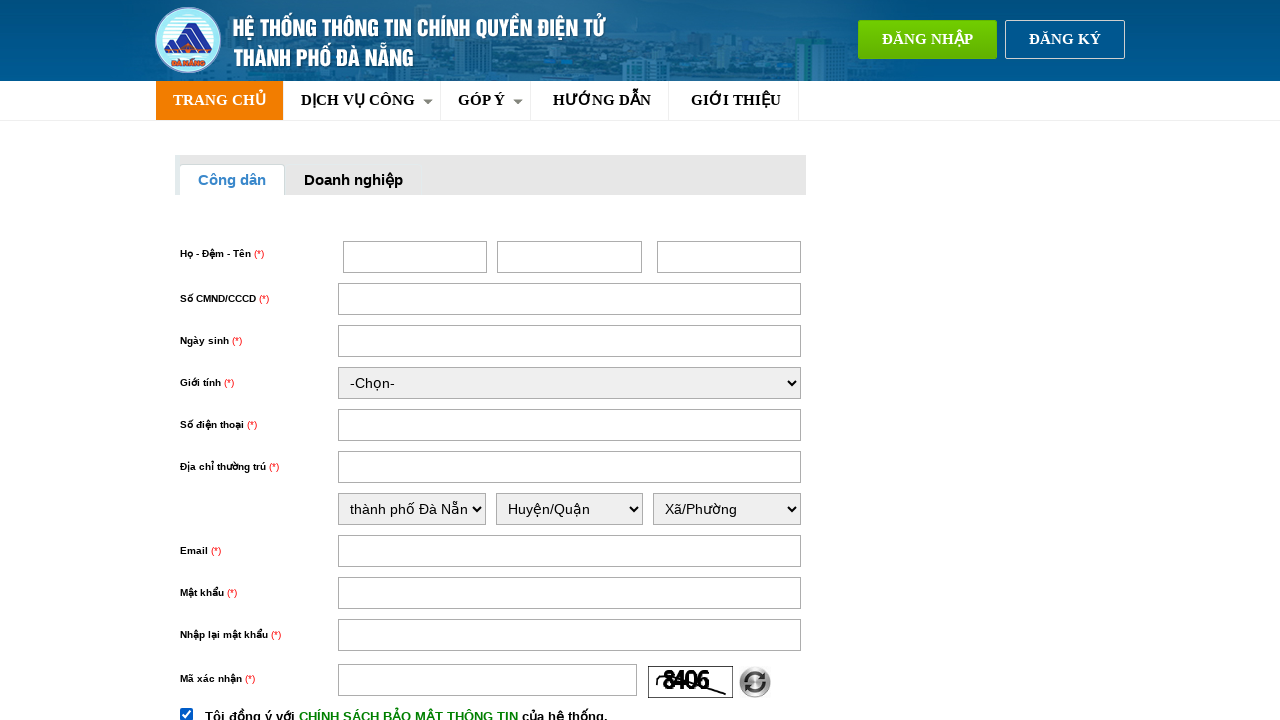